Tests JavaScript prompt alert functionality by clicking the prompt button, entering text, and accepting the alert

Starting URL: https://the-internet.herokuapp.com/javascript_alerts

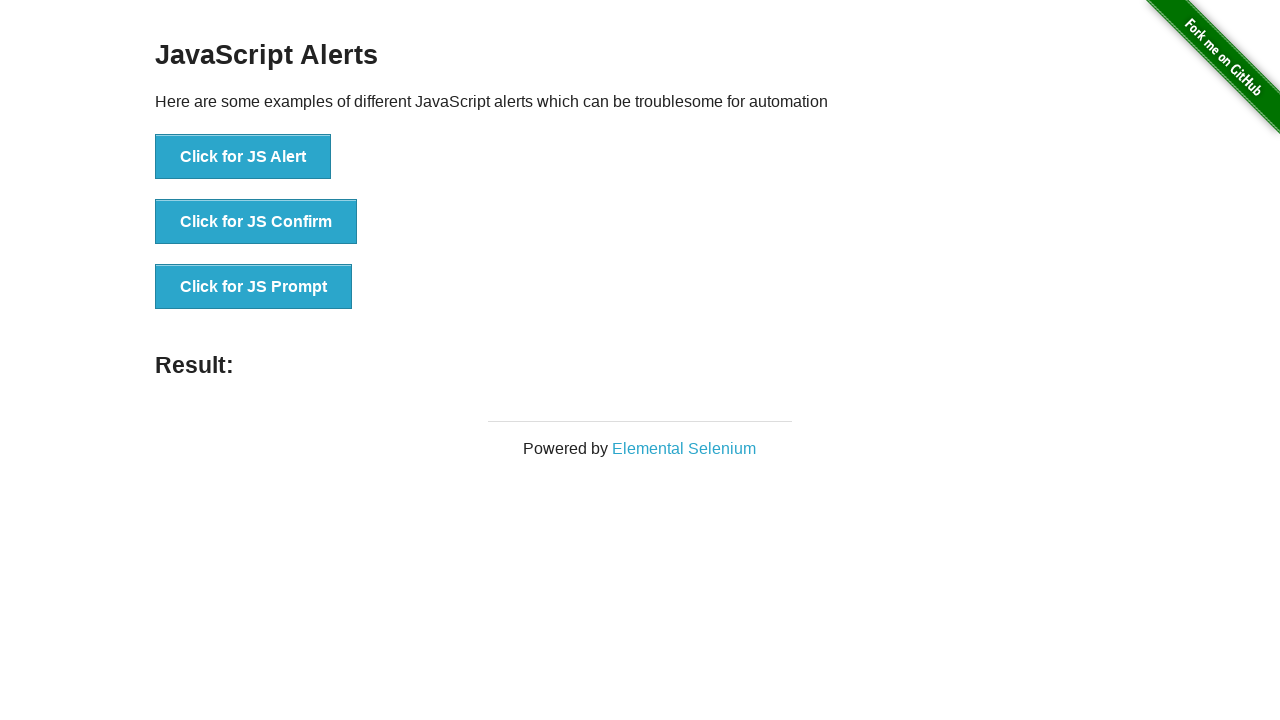

Clicked the prompt alert button at (254, 287) on xpath=//*[@id='content']/div/ul/li[3]/button
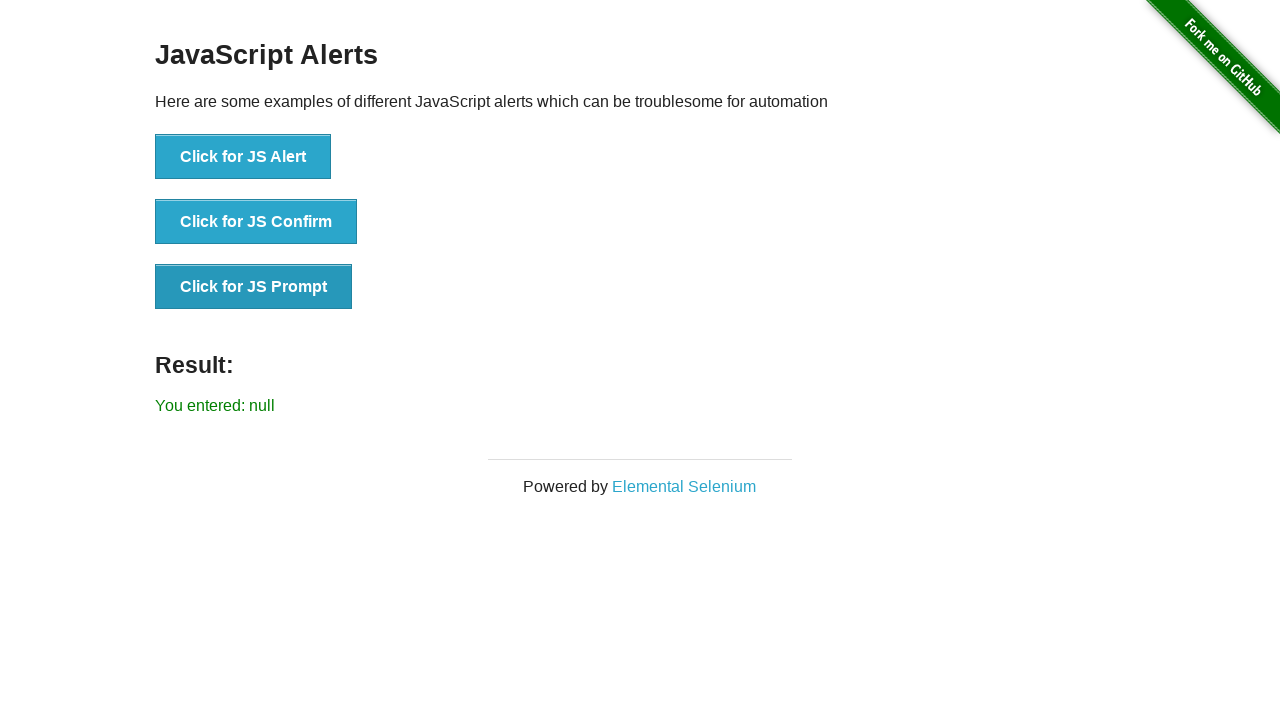

Set up dialog handler to accept prompt with text 'Dhaka'
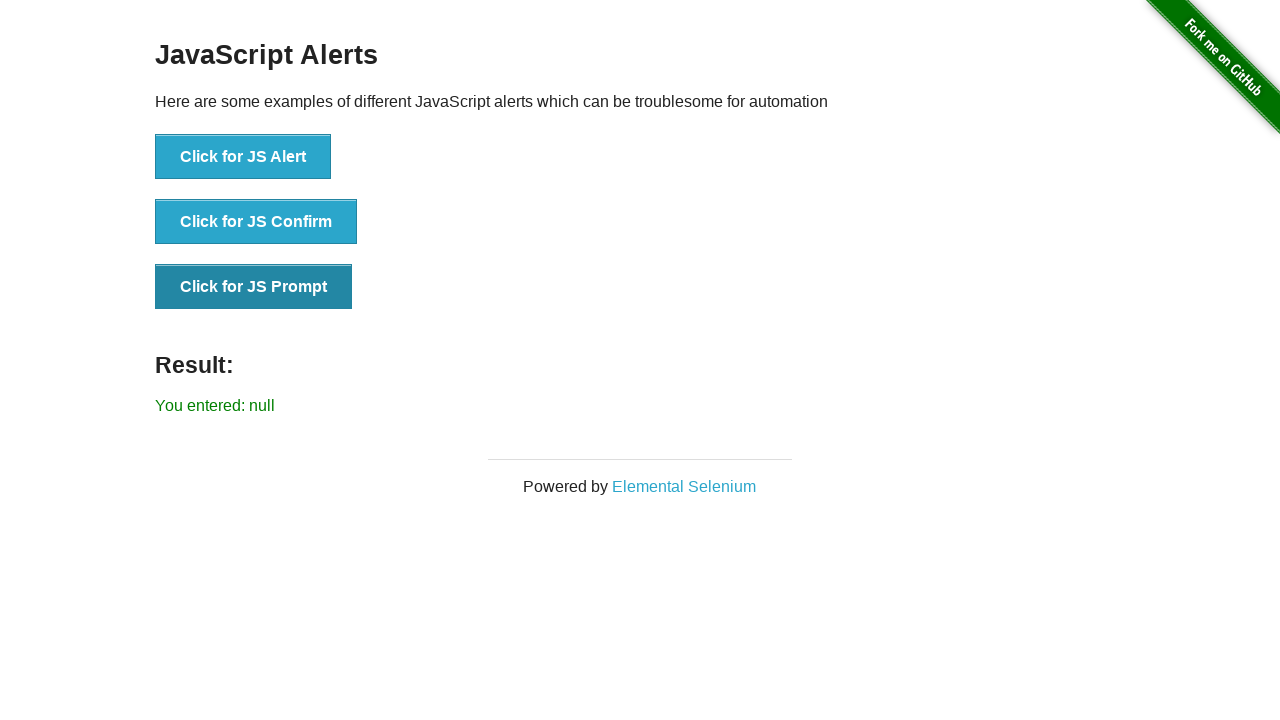

Clicked the prompt alert button again to trigger dialog with handler at (254, 287) on xpath=//*[@id='content']/div/ul/li[3]/button
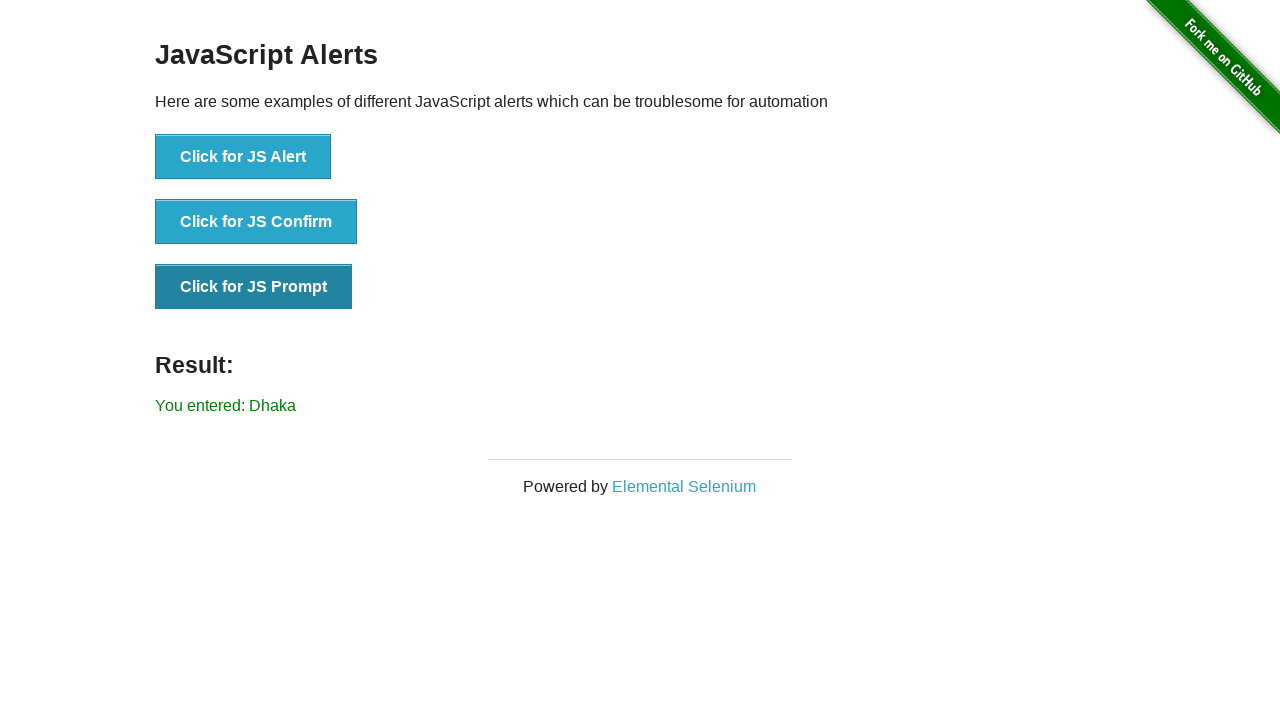

Verified alert result is displayed on page
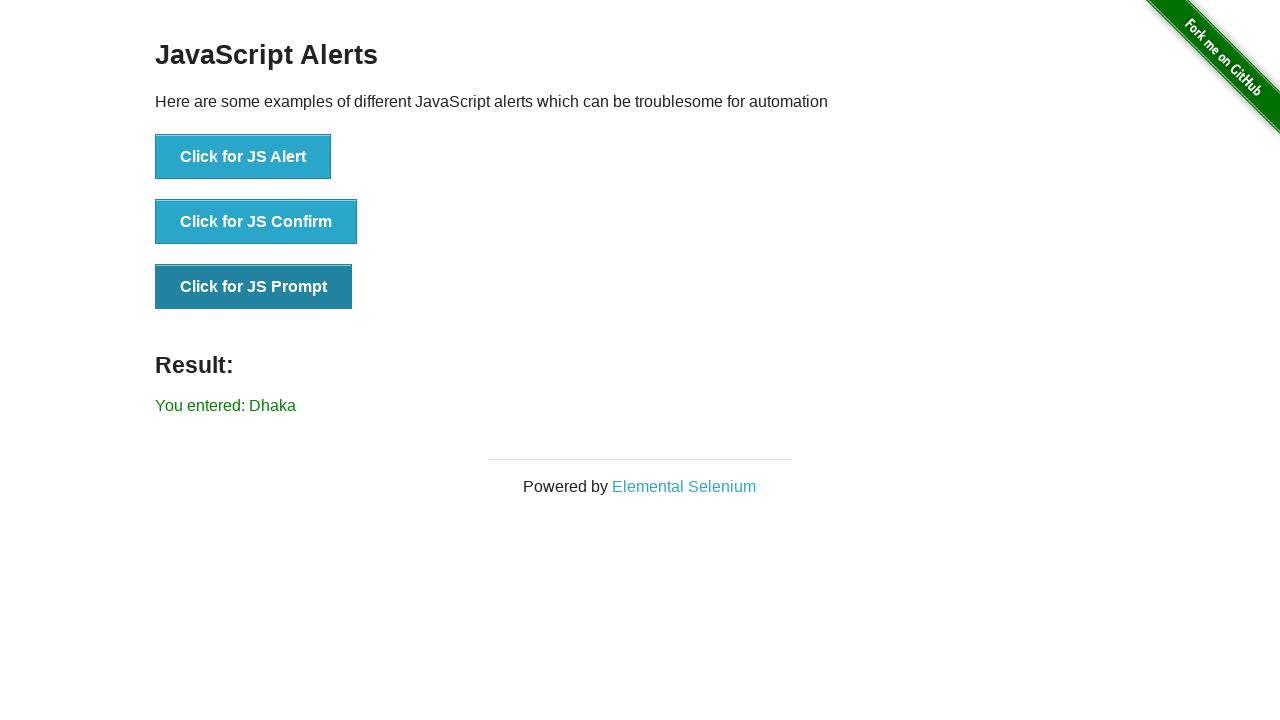

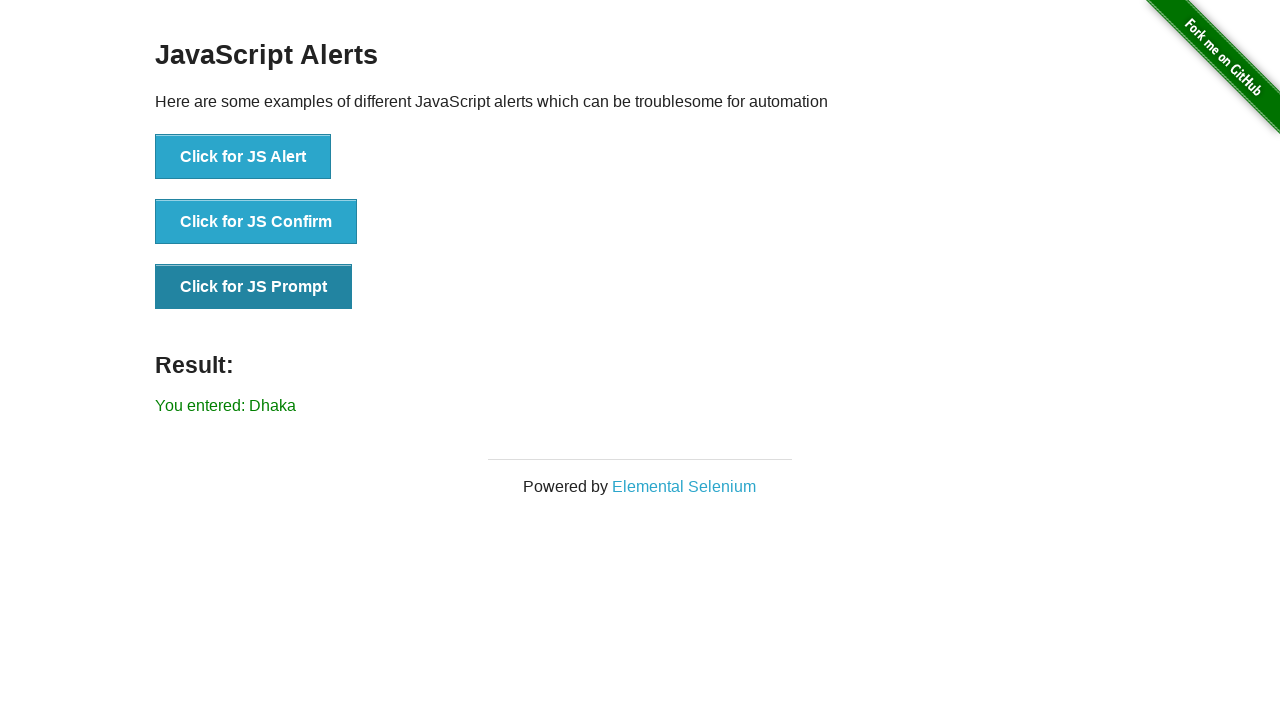